Tests the Radio Button functionality by selecting the Impressive option and verifying the selection is displayed correctly.

Starting URL: https://demoqa.com/

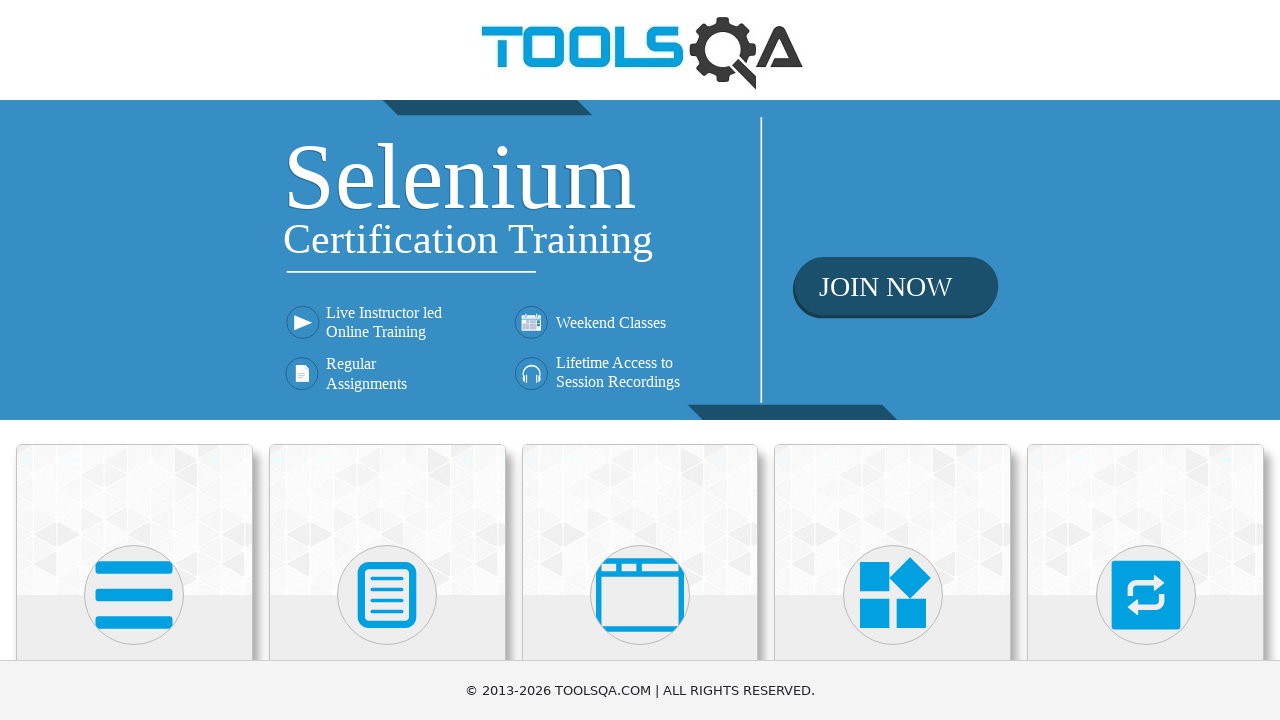

Clicked on Elements card at (134, 520) on .card-up
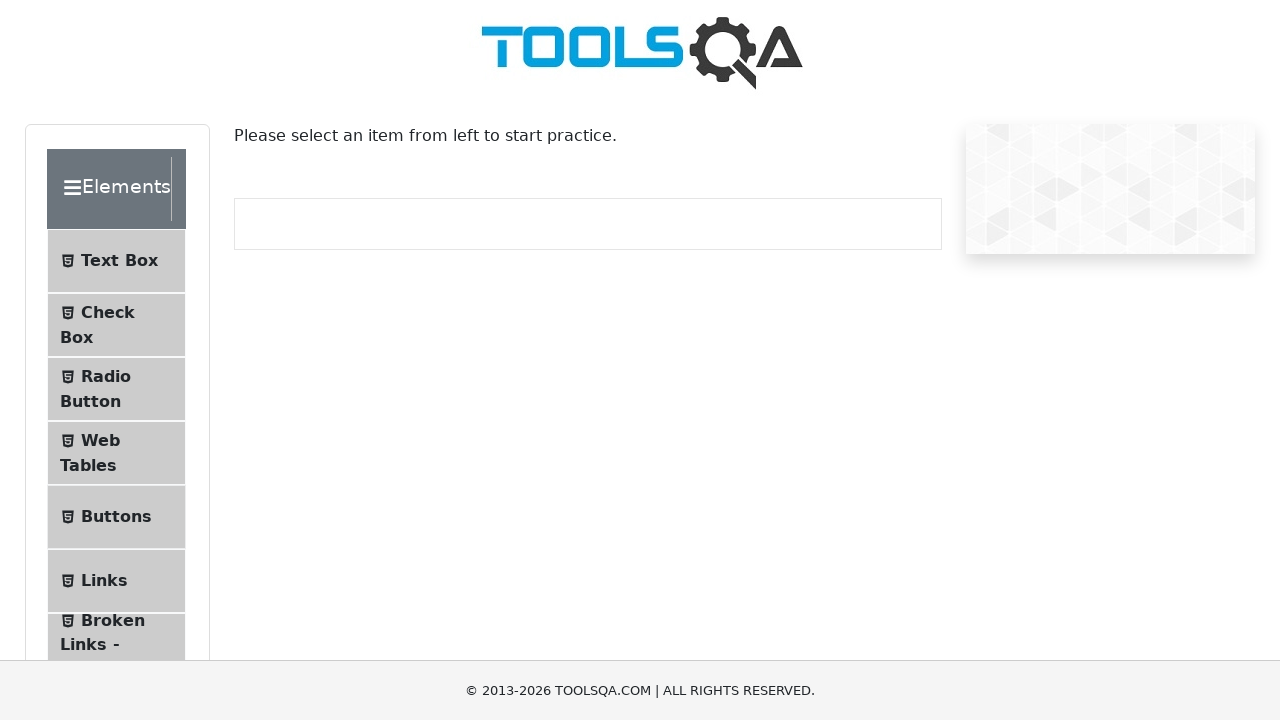

Clicked on Radio Button menu item at (116, 389) on #item-2
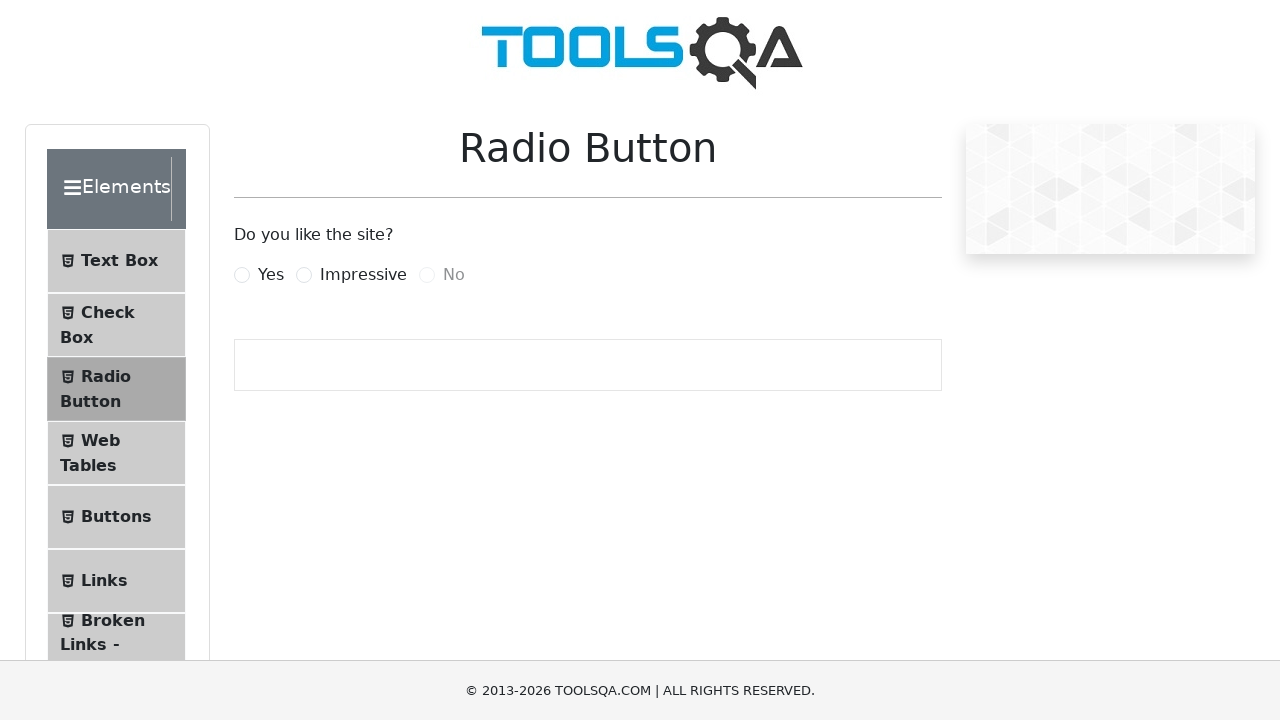

Clicked on Impressive radio button option at (363, 275) on xpath=//label[normalize-space()='Impressive']
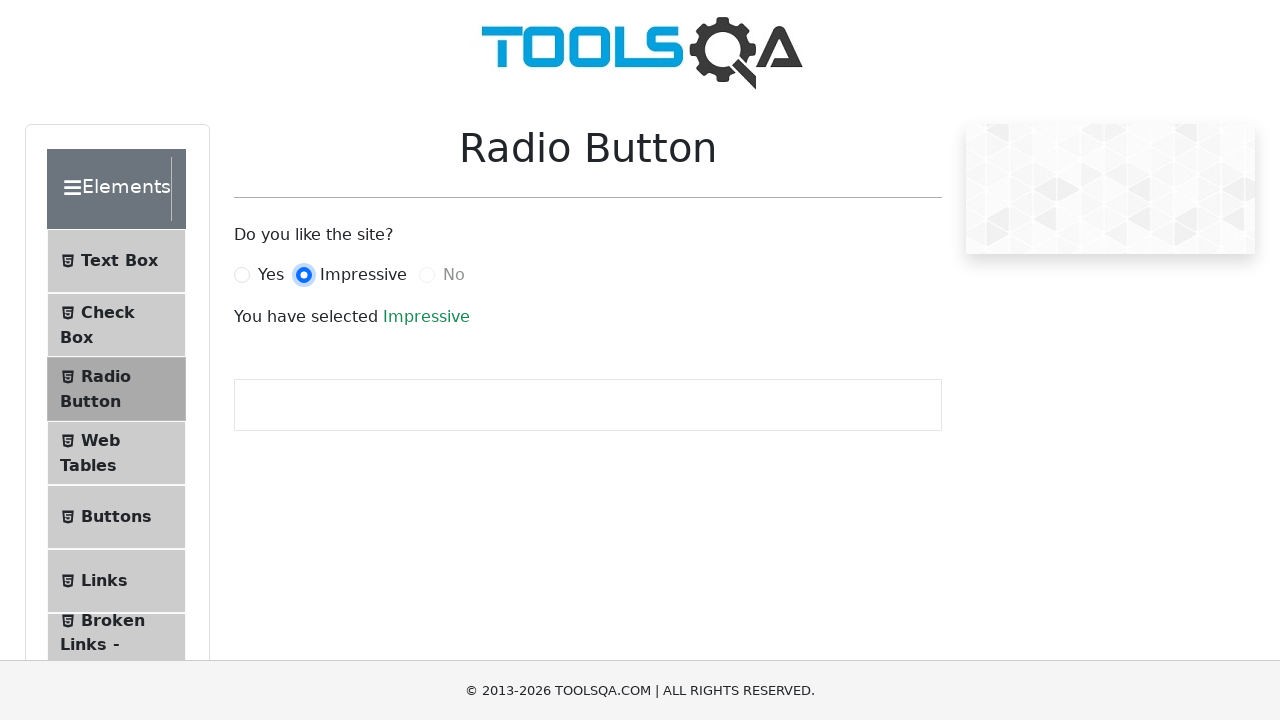

Verified that Impressive selection is displayed correctly with success message
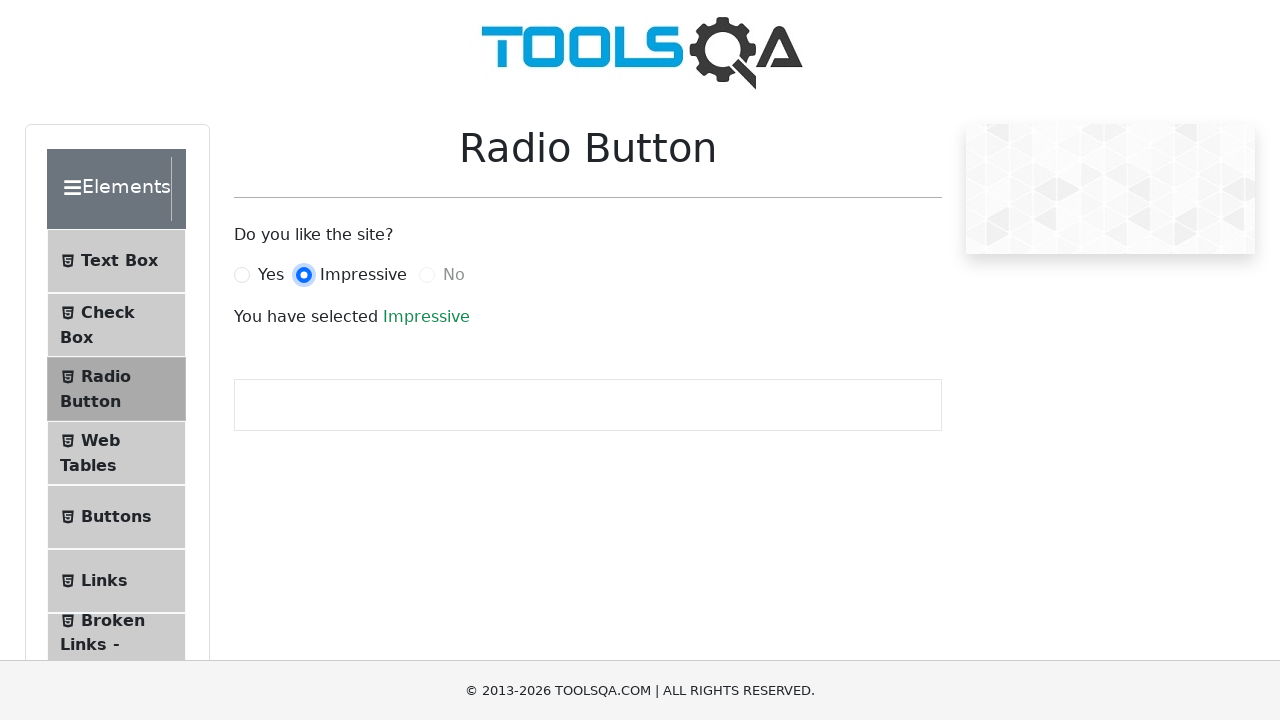

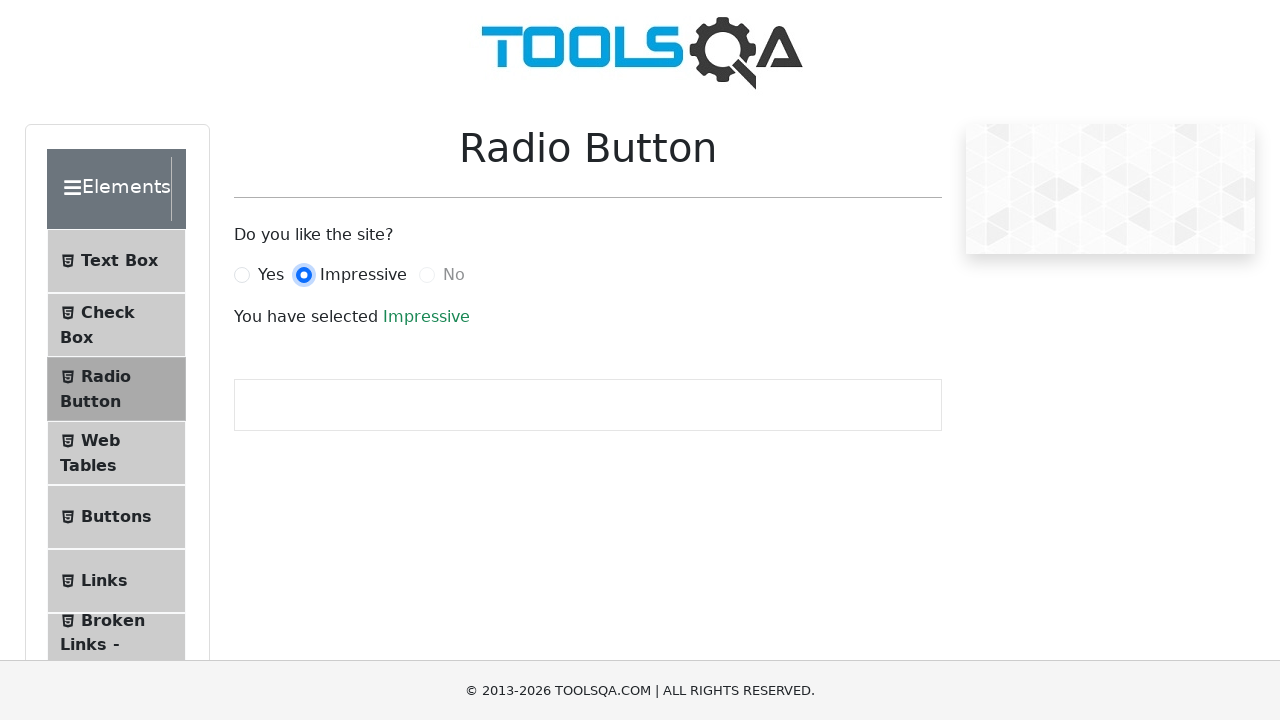